Tests stock screening functionality on a Japanese trading website by filling in price range filters and submitting a search, then verifying results are displayed in a table.

Starting URL: https://www.traders.co.jp/market_jp/screening

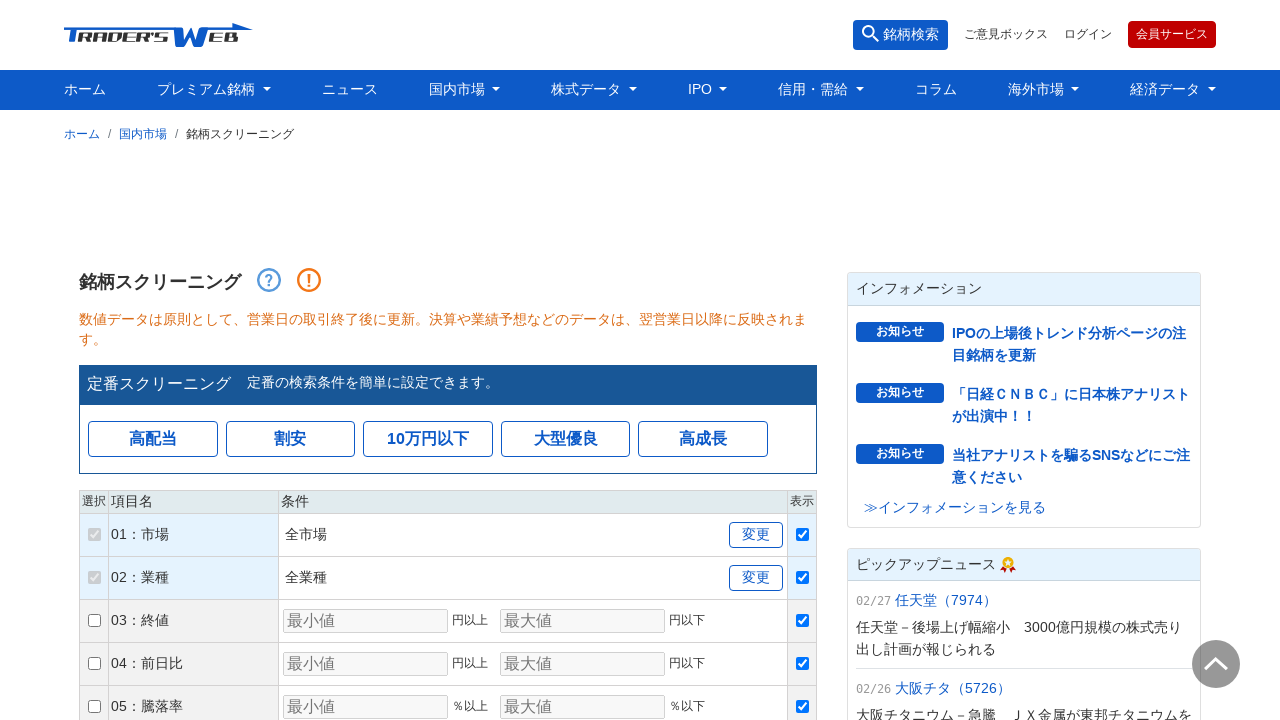

Waited for submit button to load on stock screening page
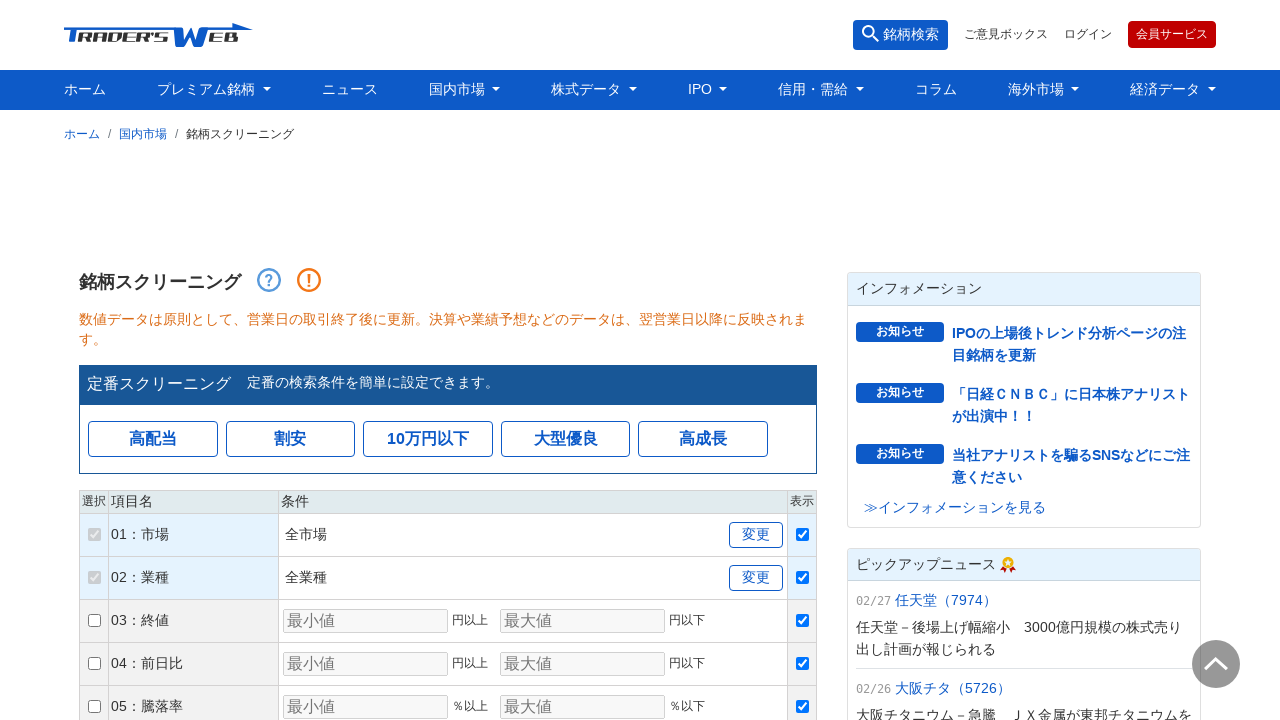

Clicked first checkbox filter (flg_sel03) at (94, 621) on #flg_sel03
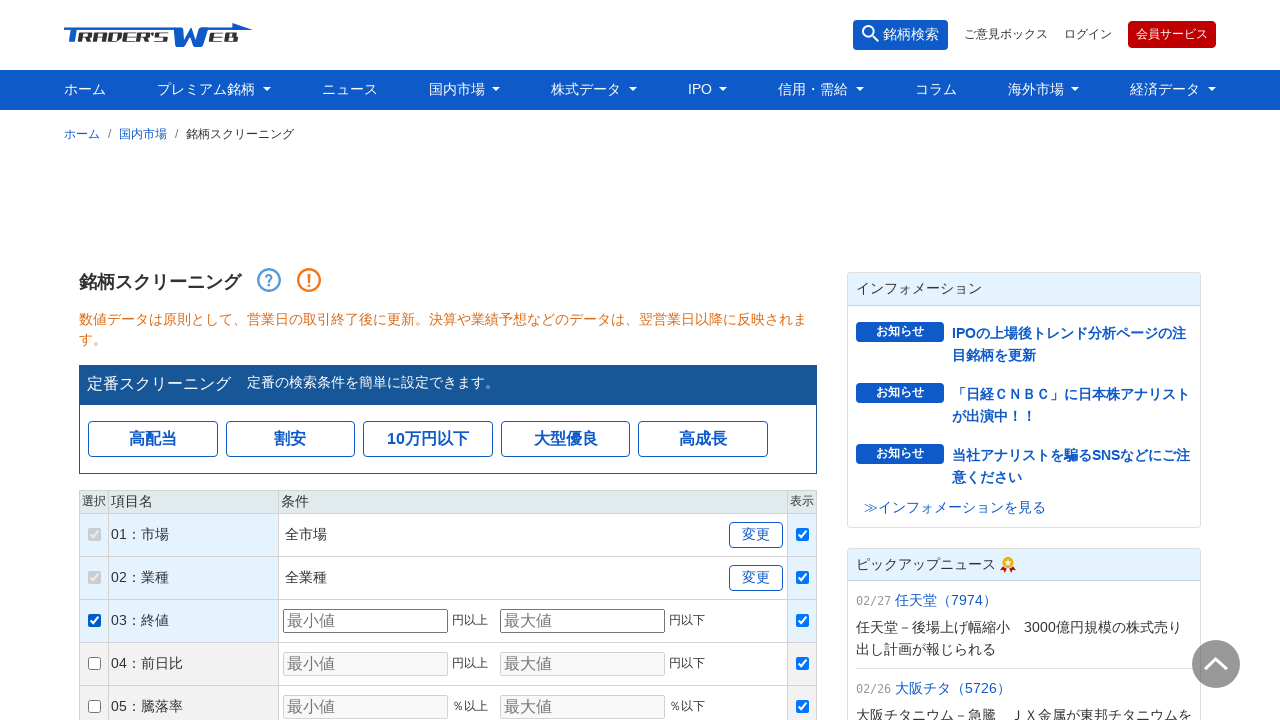

Clicked second checkbox filter (flg_sel04) at (94, 664) on #flg_sel04
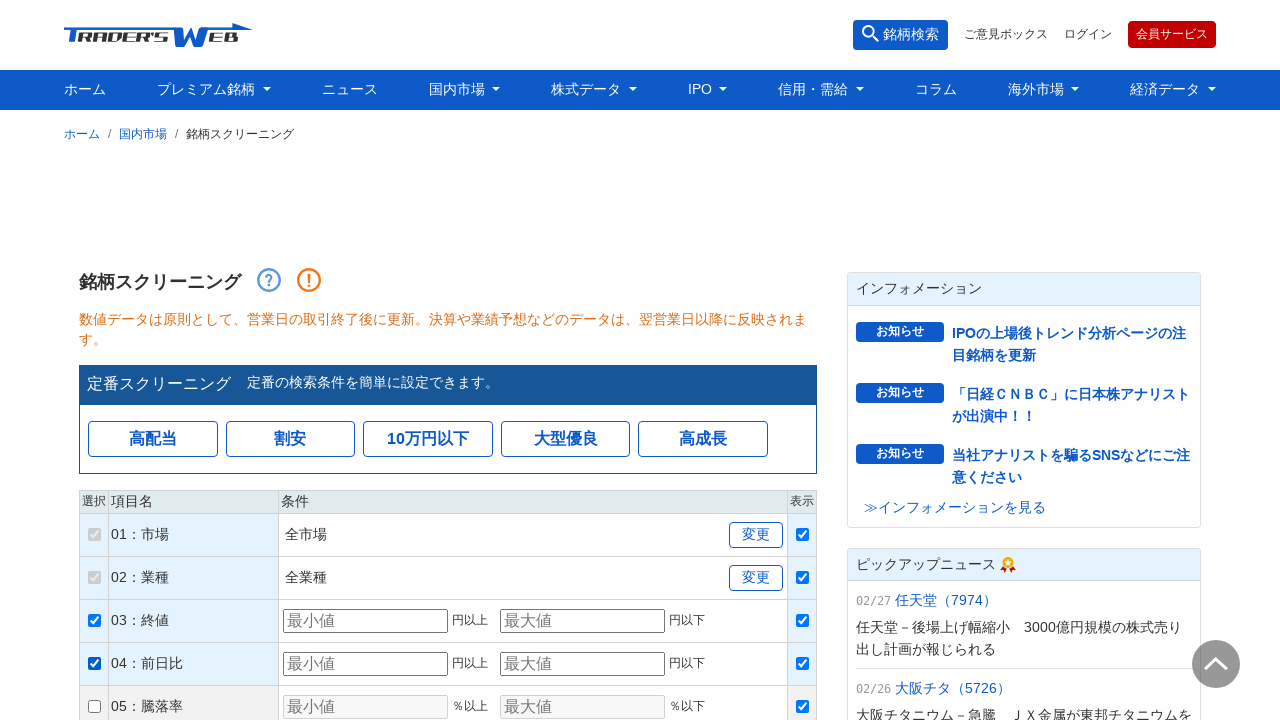

Filled minimum close price with 500 yen on #close_price_min
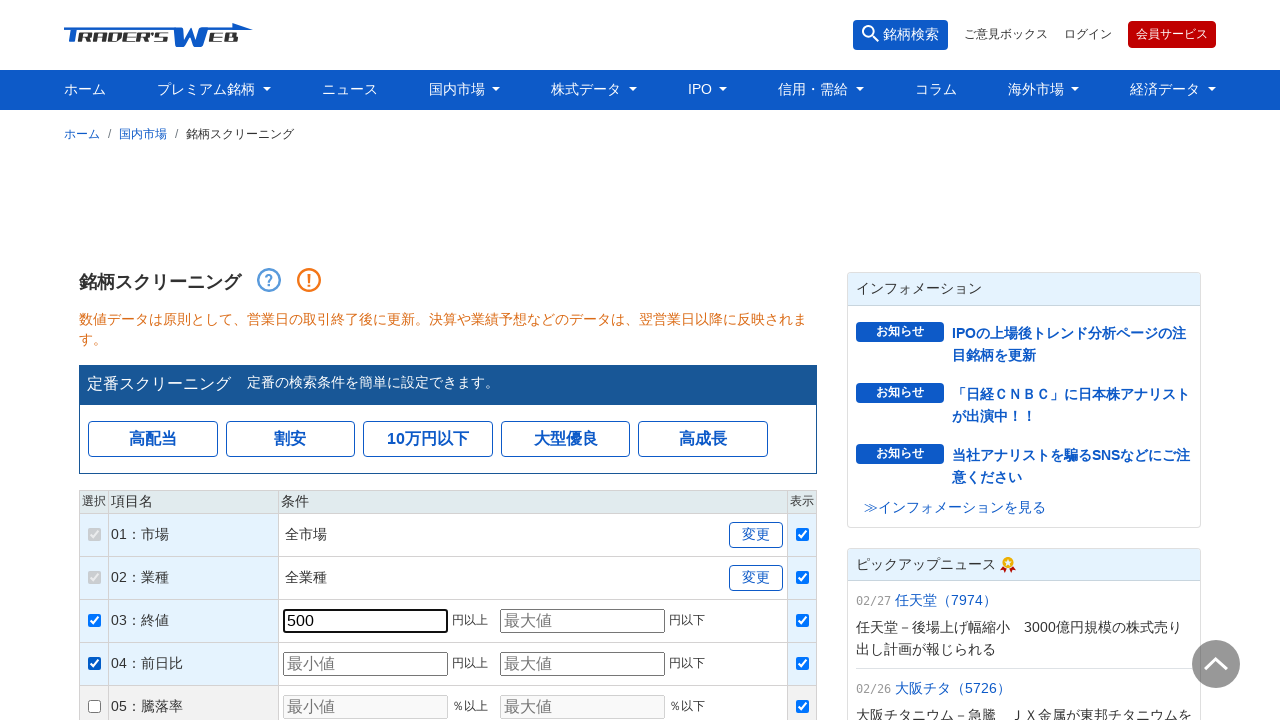

Filled maximum close price with 2000 yen on #close_price_max
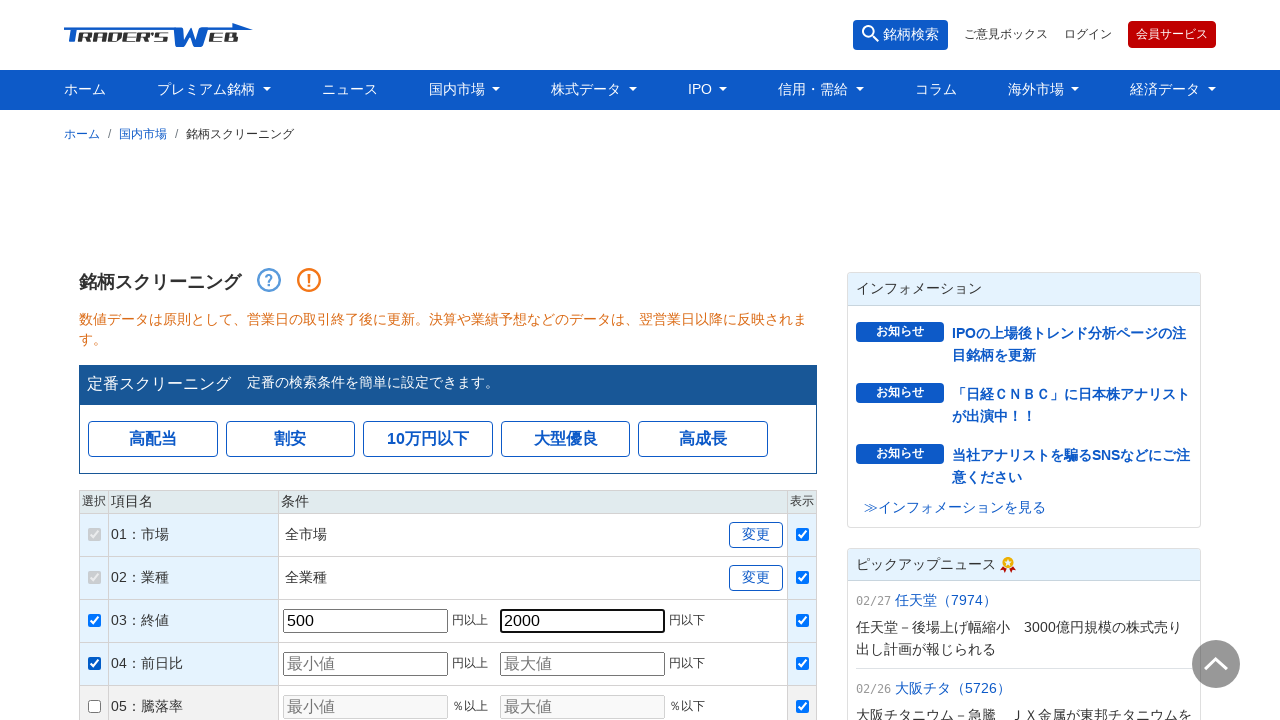

Filled minimum price change with -5% on #change_price_min
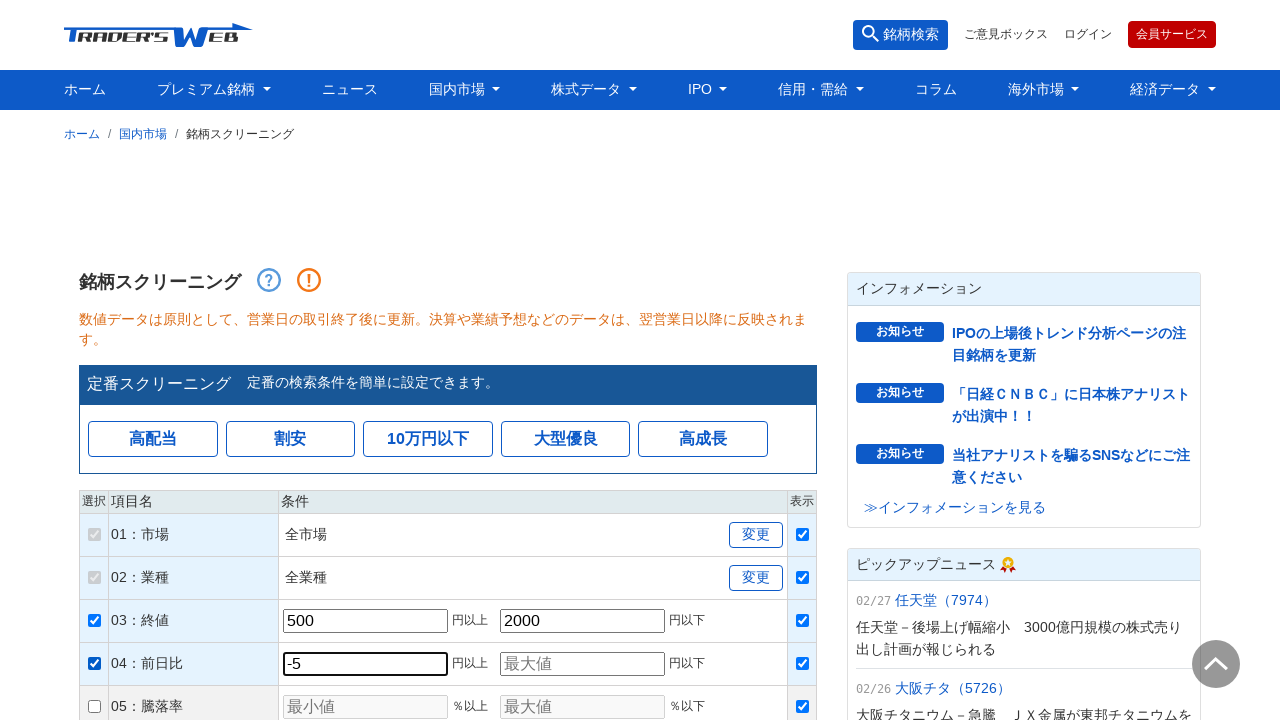

Filled maximum price change with 10% on #change_price_max
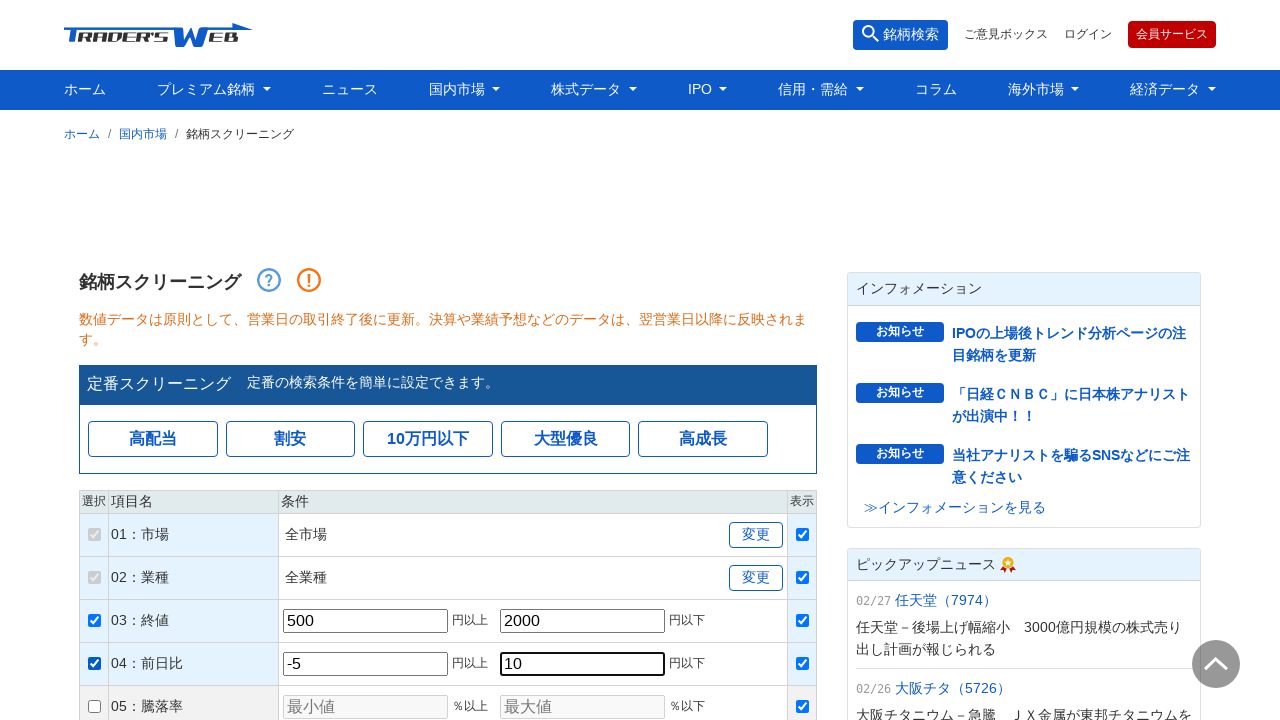

Clicked submit button to execute stock screening search at (448, 360) on #submit_btn
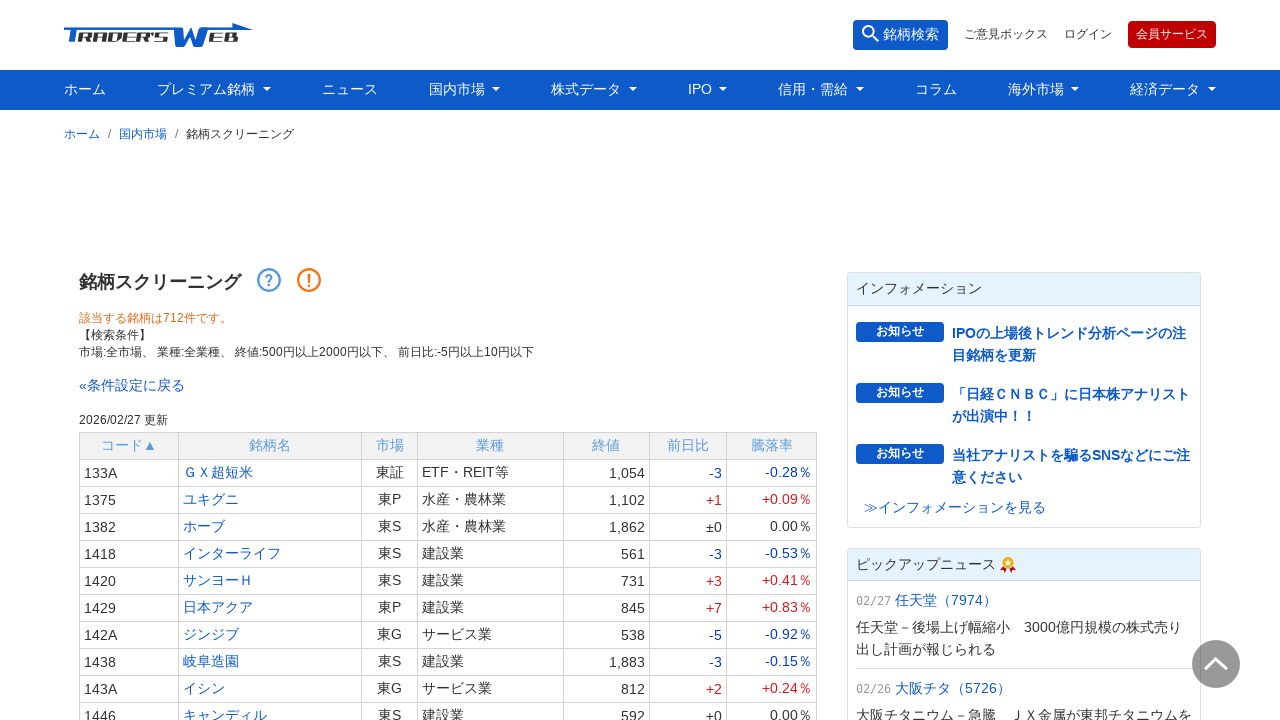

Stock screening results table loaded successfully
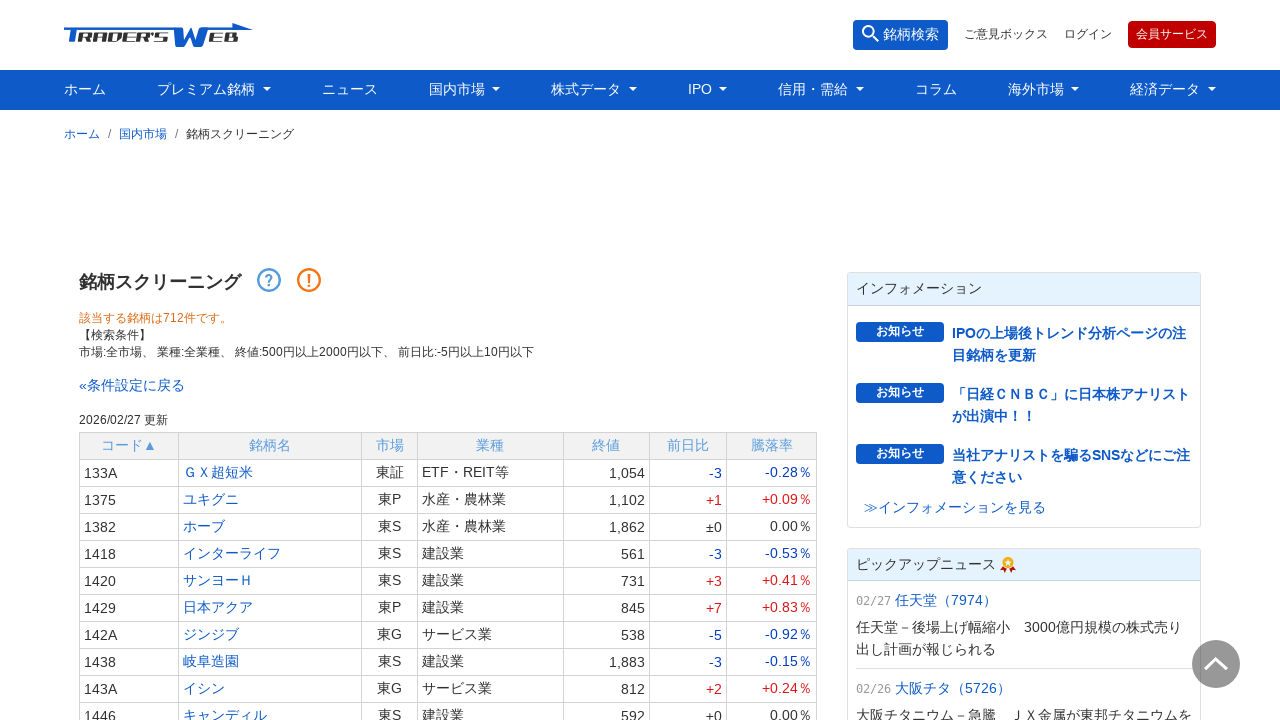

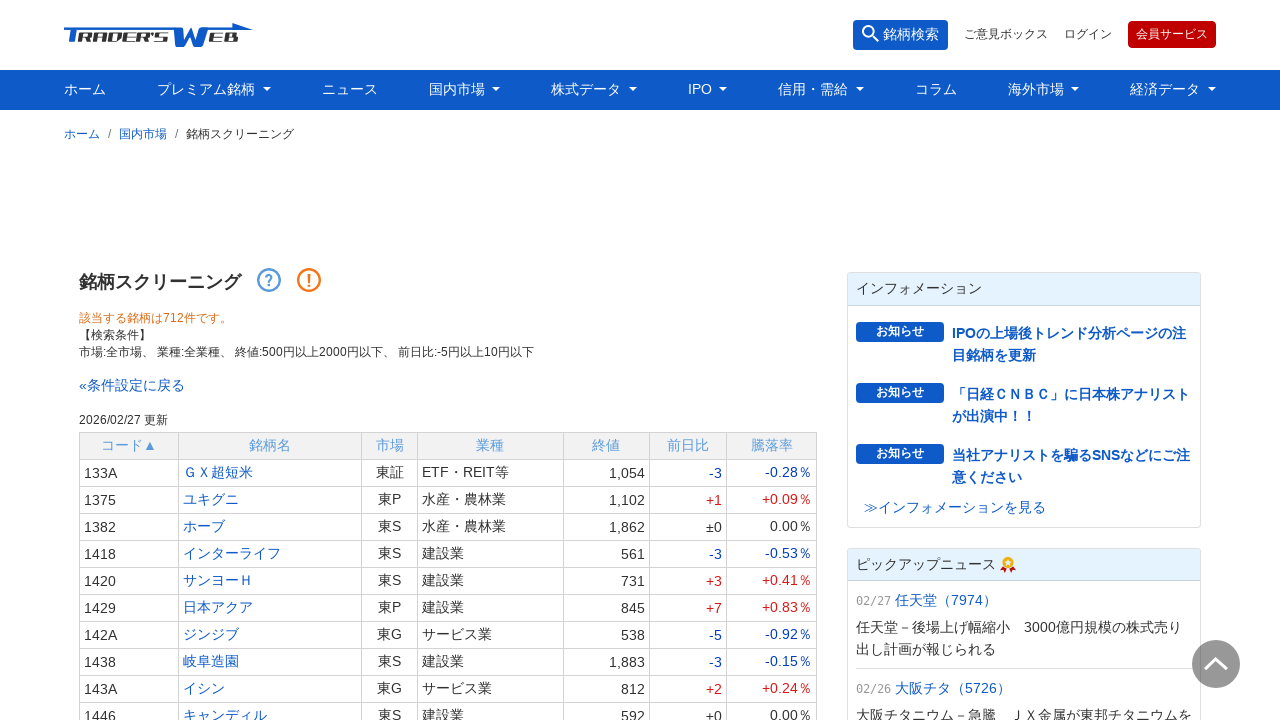